Simple test that navigates to Platzi homepage to verify the page loads successfully

Starting URL: https://www.platzi.com

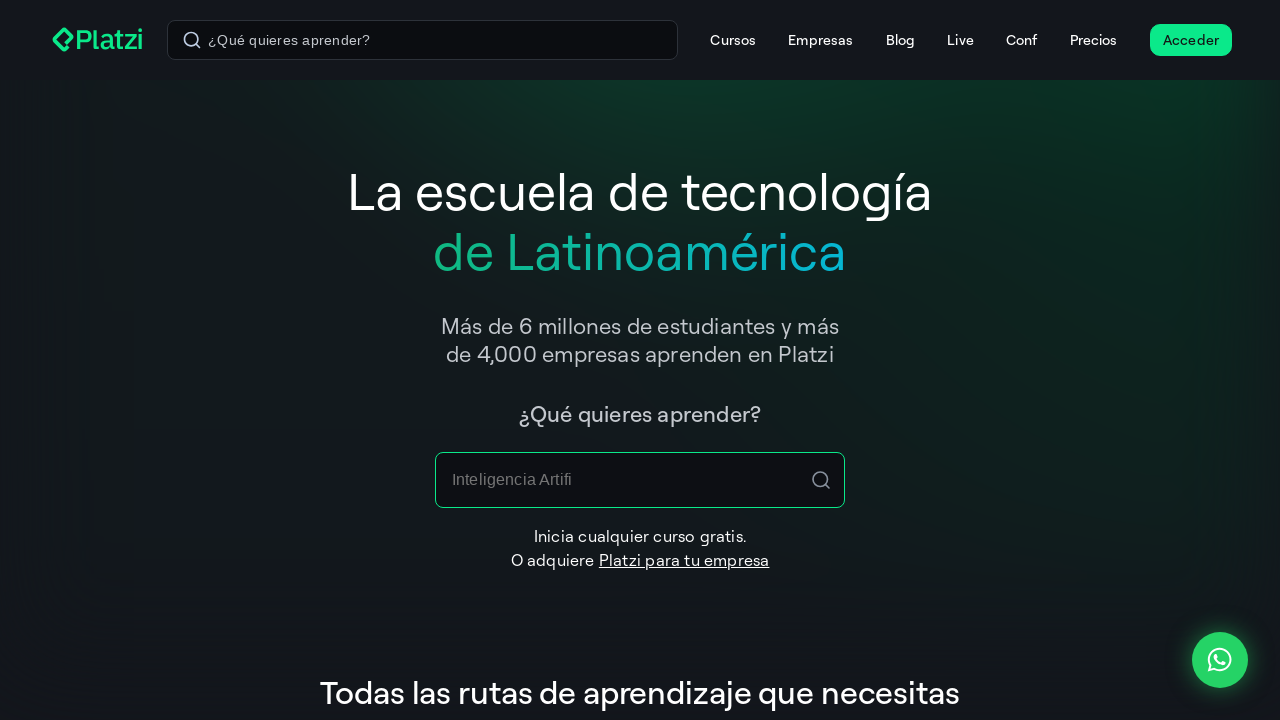

Platzi homepage loaded successfully - DOM content loaded
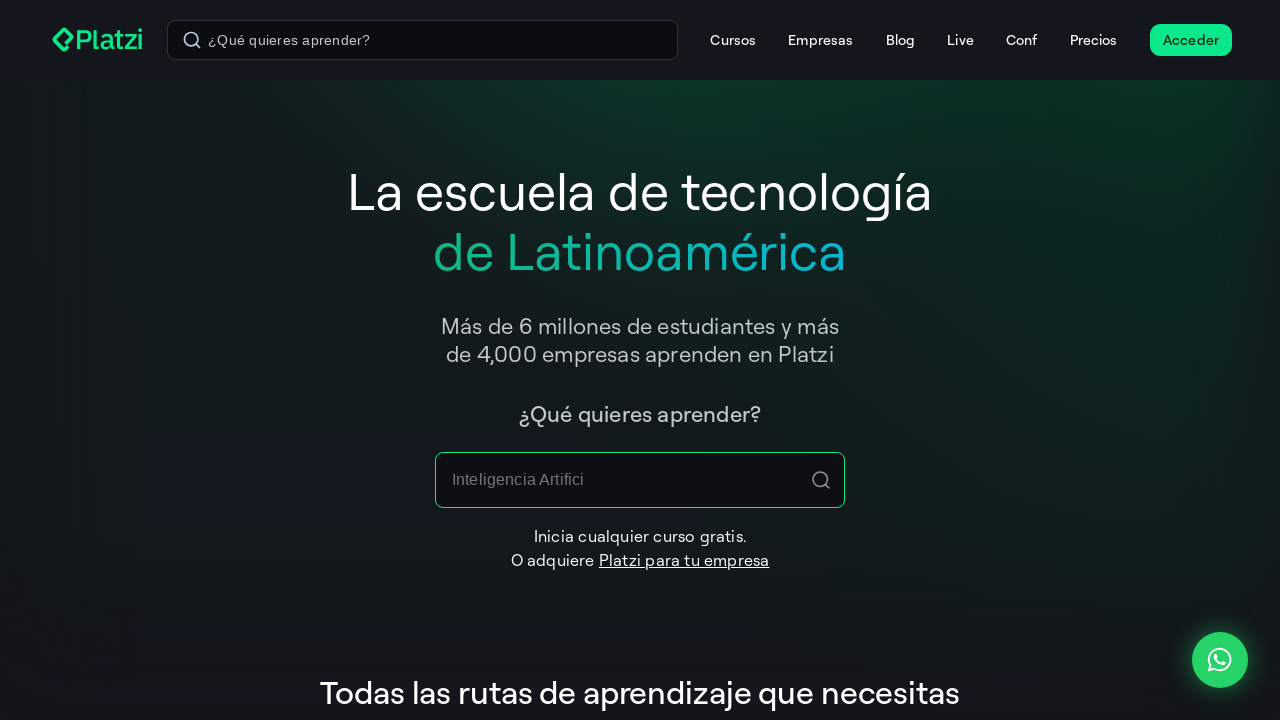

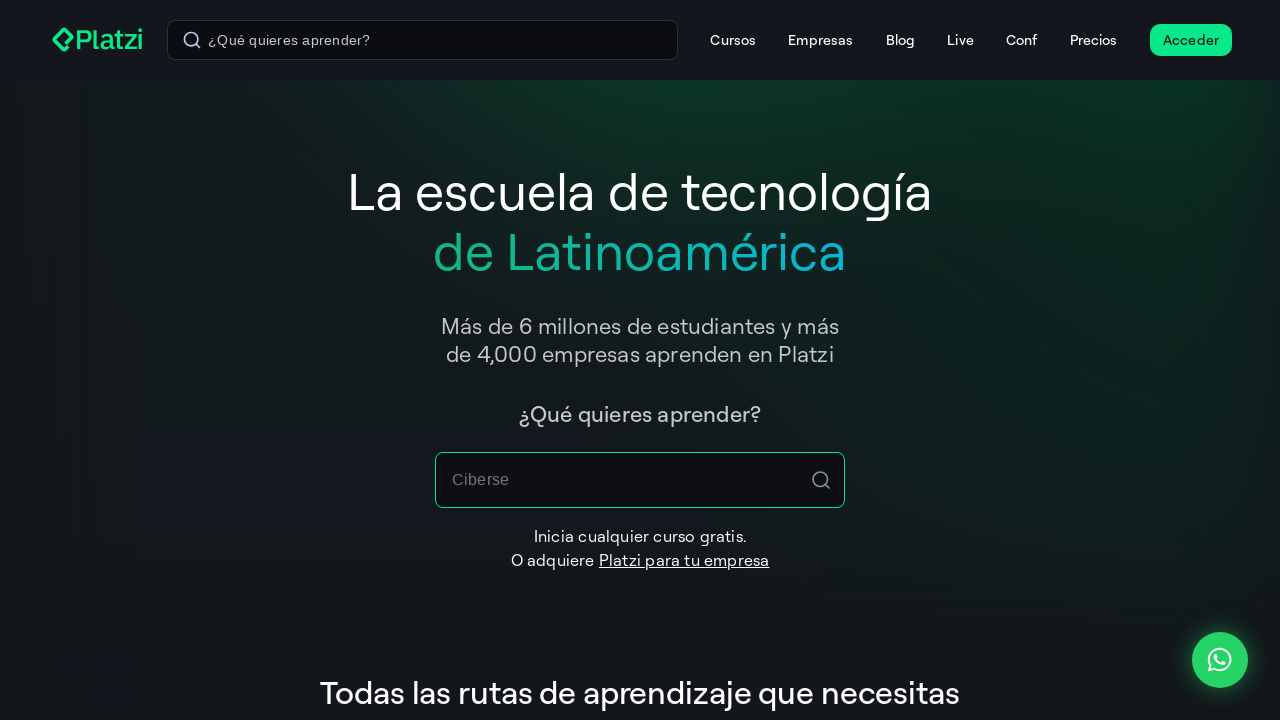